Navigates to a page, clicks on a mathematically calculated link, fills out a registration form with personal information, and submits it

Starting URL: http://suninjuly.github.io/find_link_text

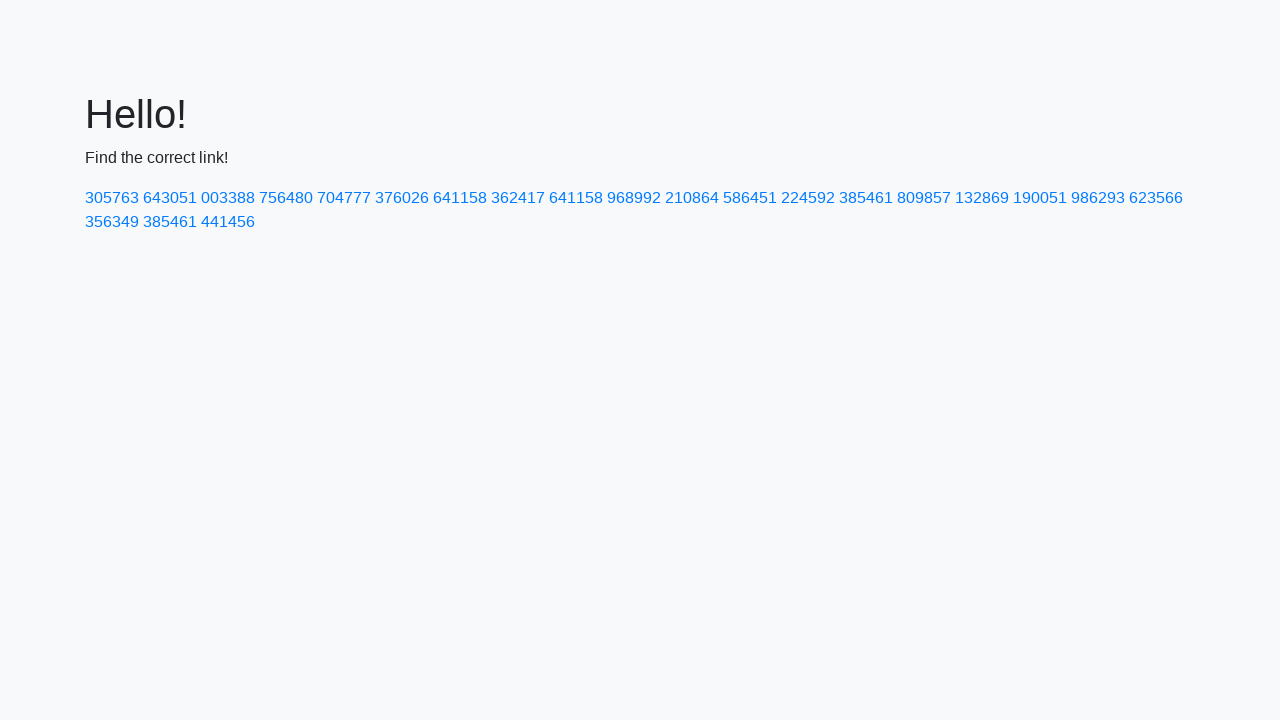

Navigated to the starting page
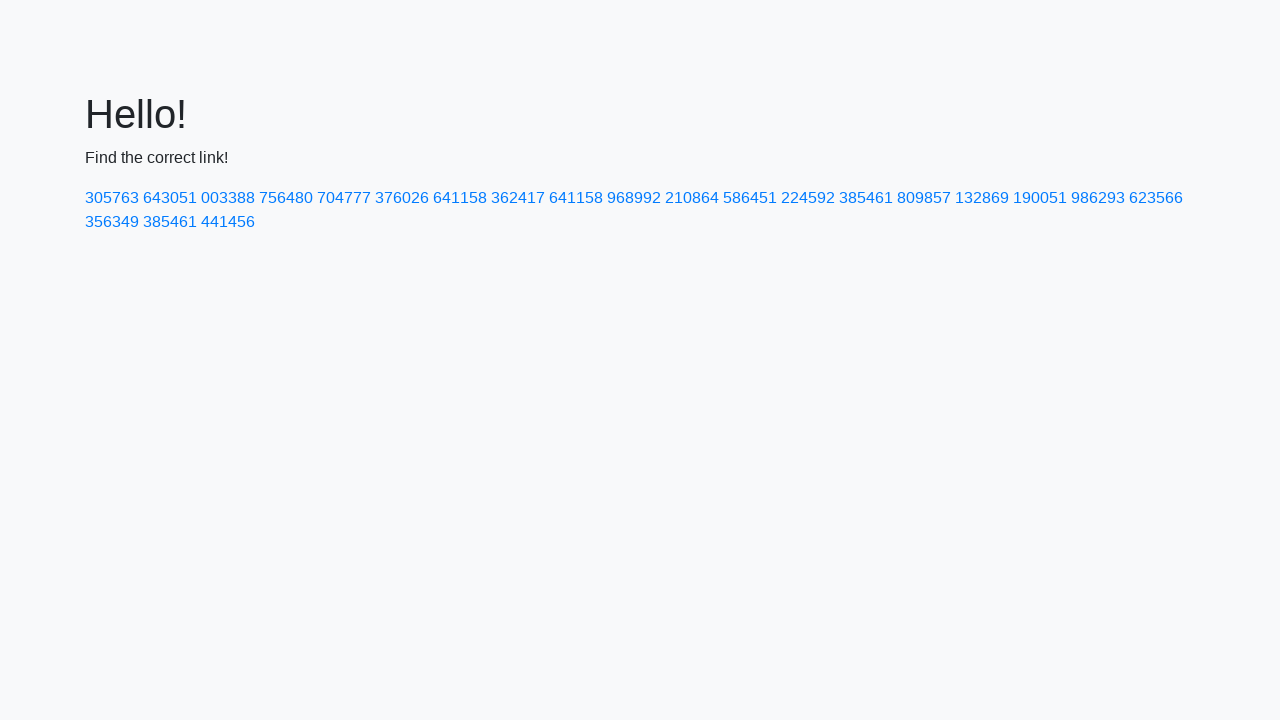

Clicked on mathematically calculated link with text '224592' at (808, 198) on text=224592
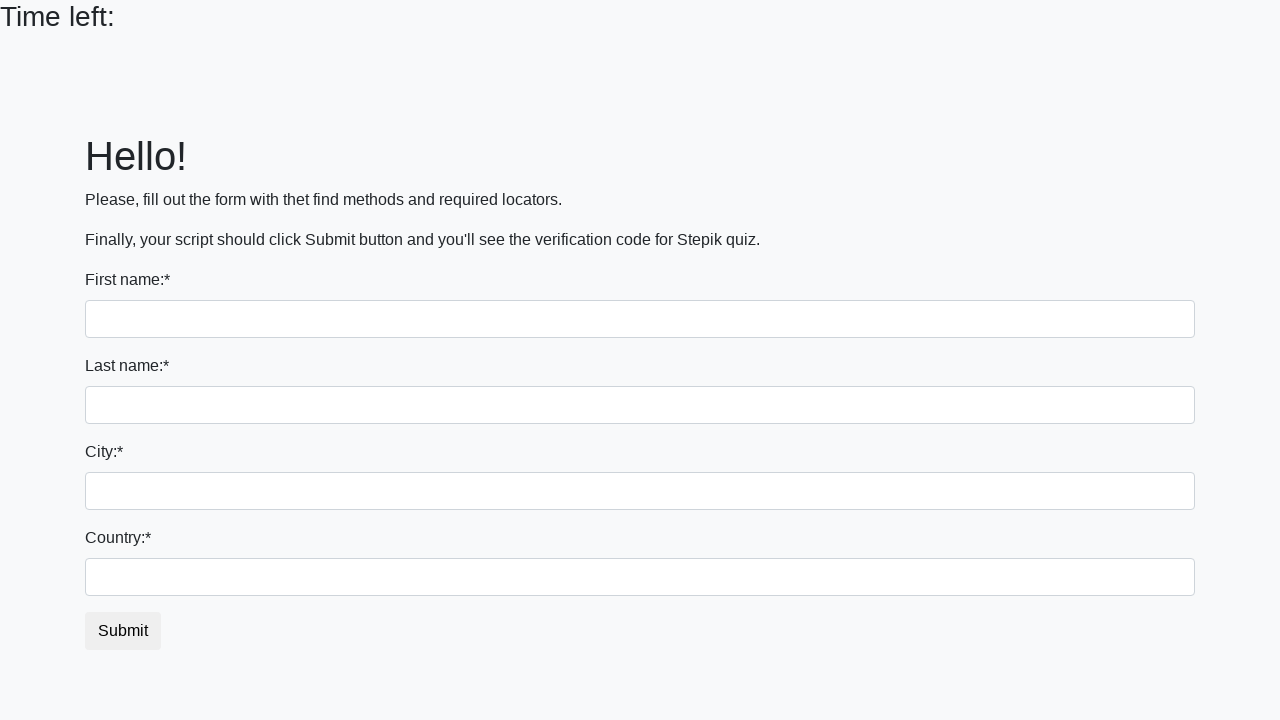

Filled first name field with 'Jane' on input:first-of-type
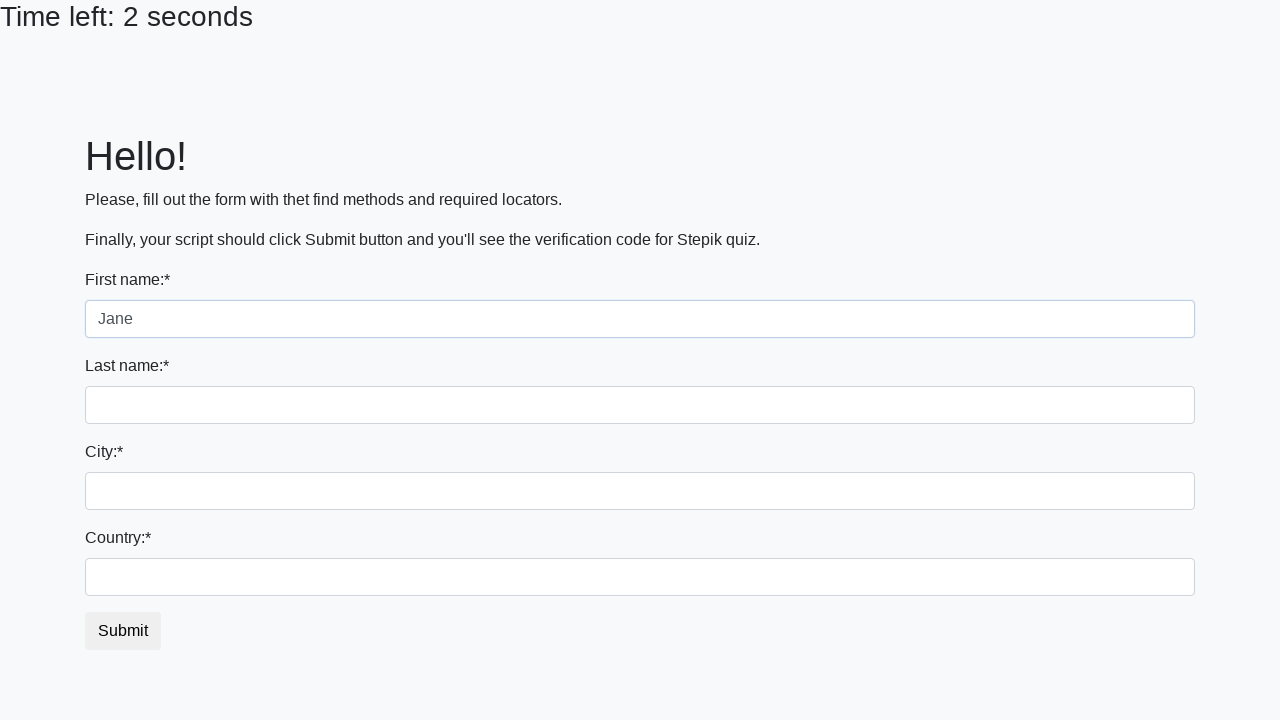

Filled last name field with 'Hopper' on input[name='last_name']
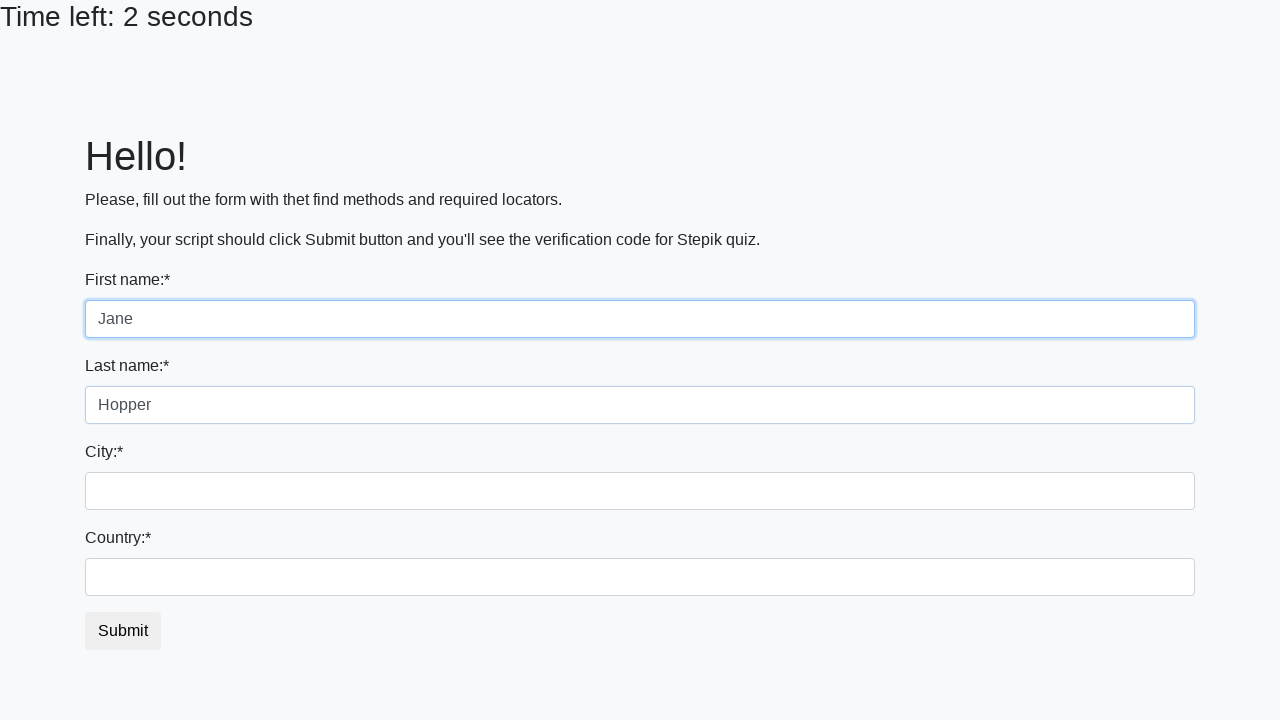

Filled city field with 'Upsidedown' on .form-control.city
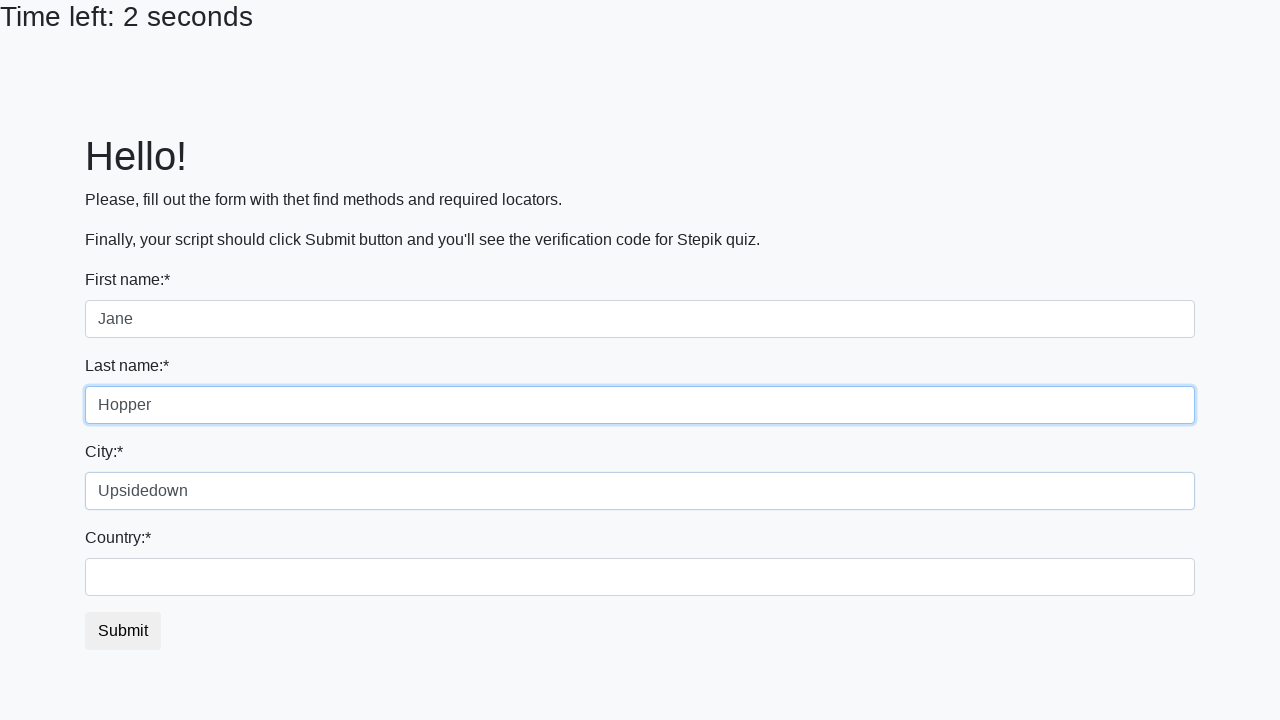

Filled country field with 'Wonder country' on #country
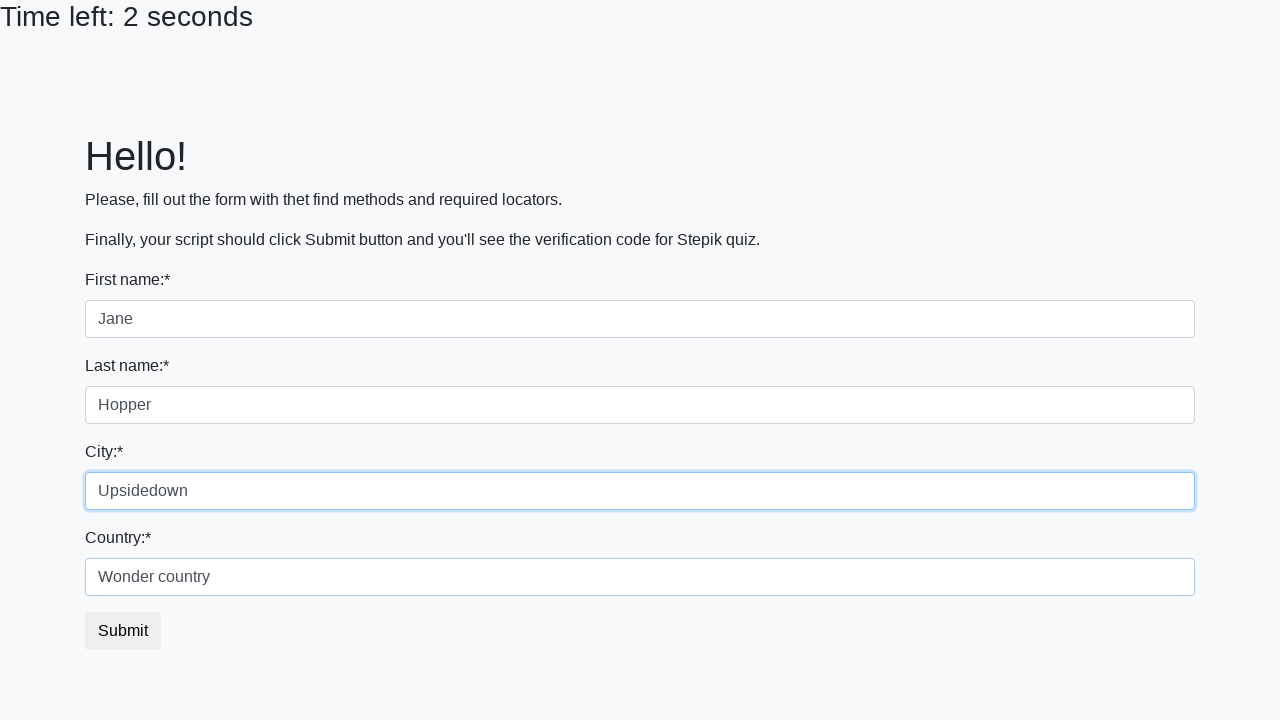

Clicked submit button to register at (123, 631) on .btn.btn-default
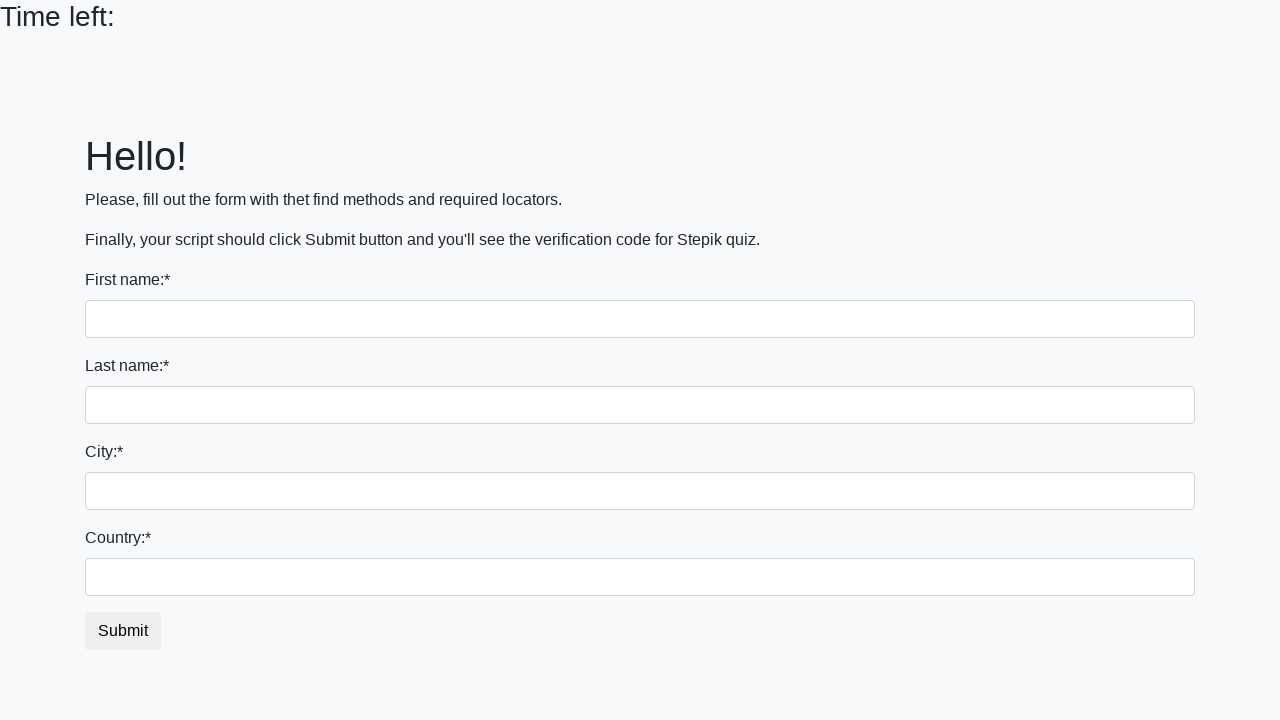

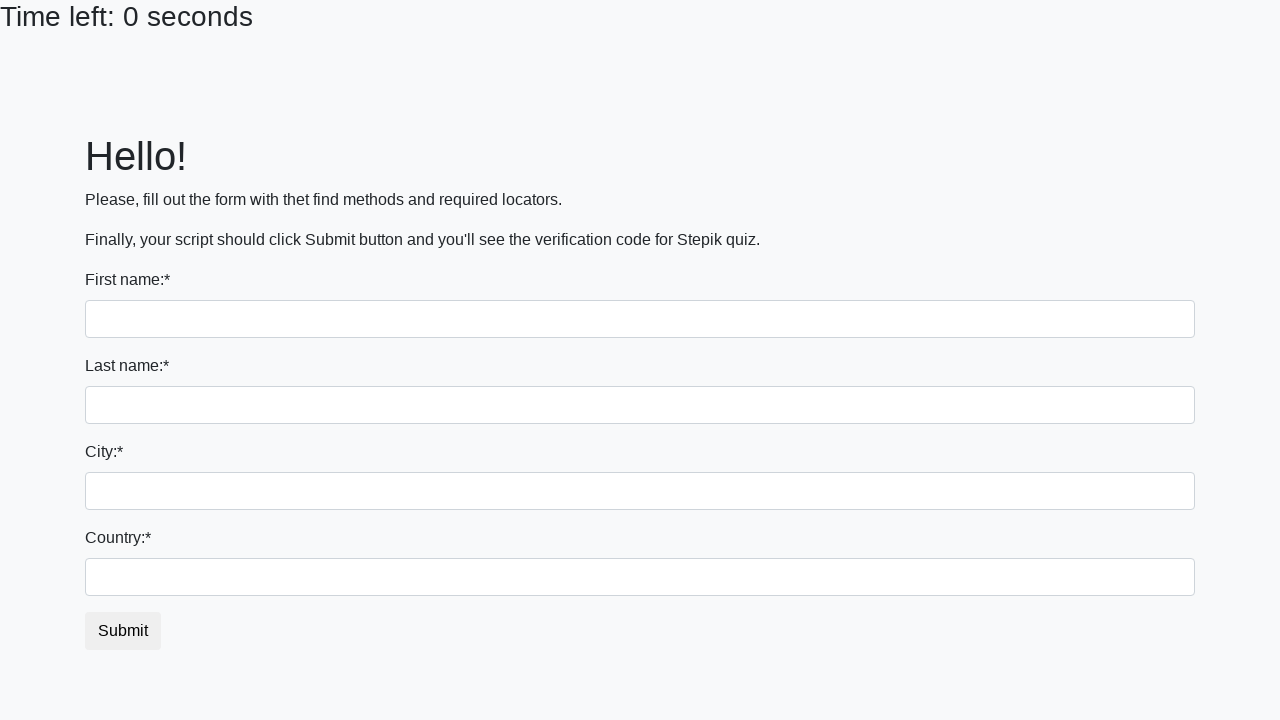